Tests the Python.org website search functionality by entering "pycon" in the search field and submitting the search

Starting URL: http://www.python.org

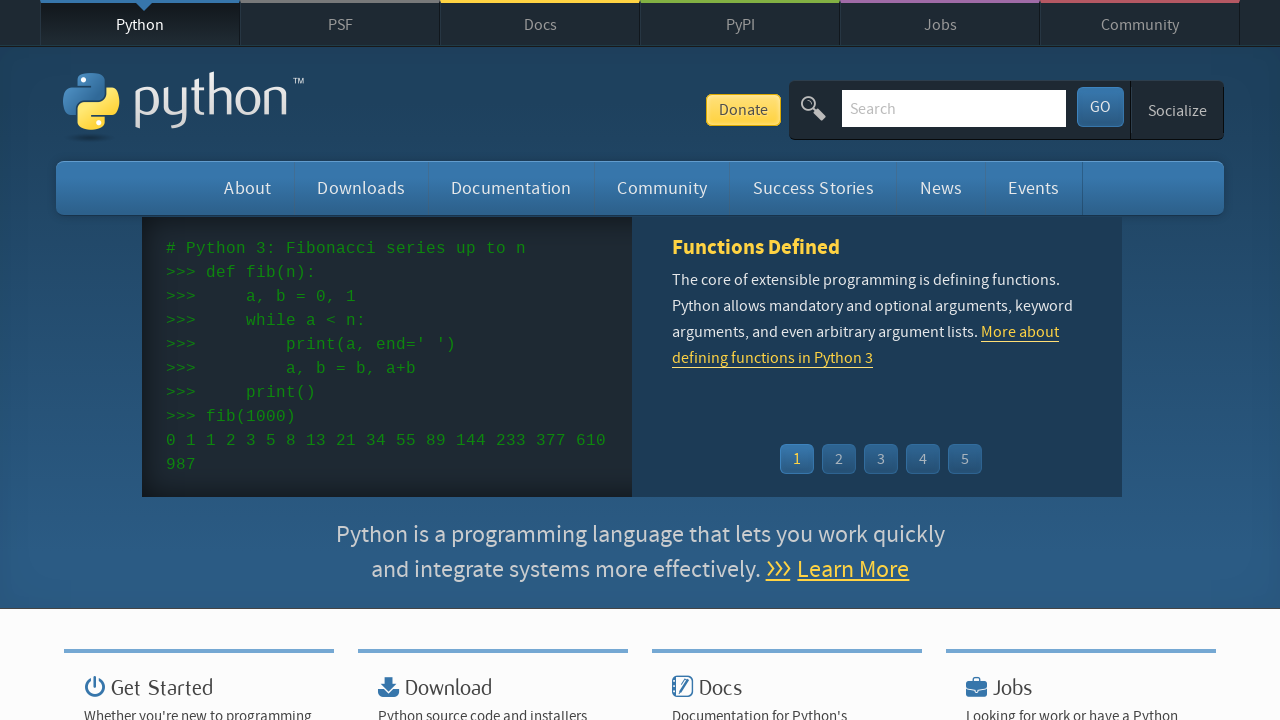

Verified page title contains 'Python'
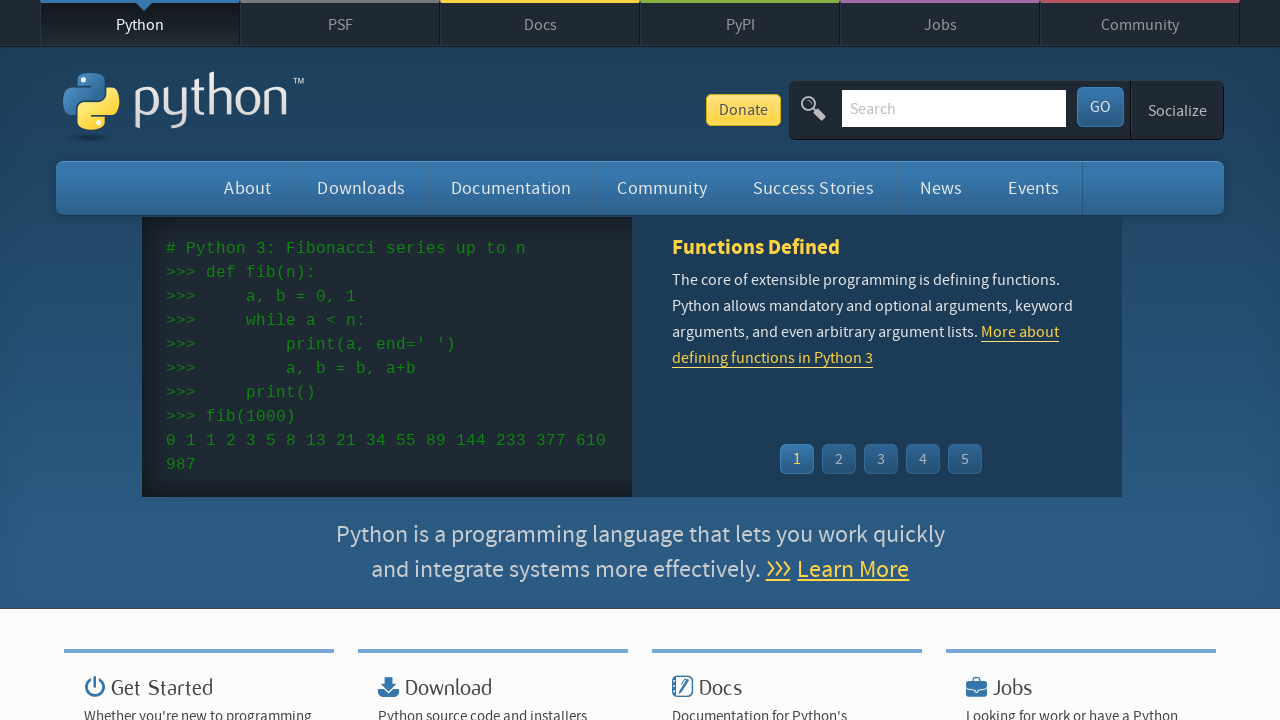

Filled search field with 'pycon' on input[name='q']
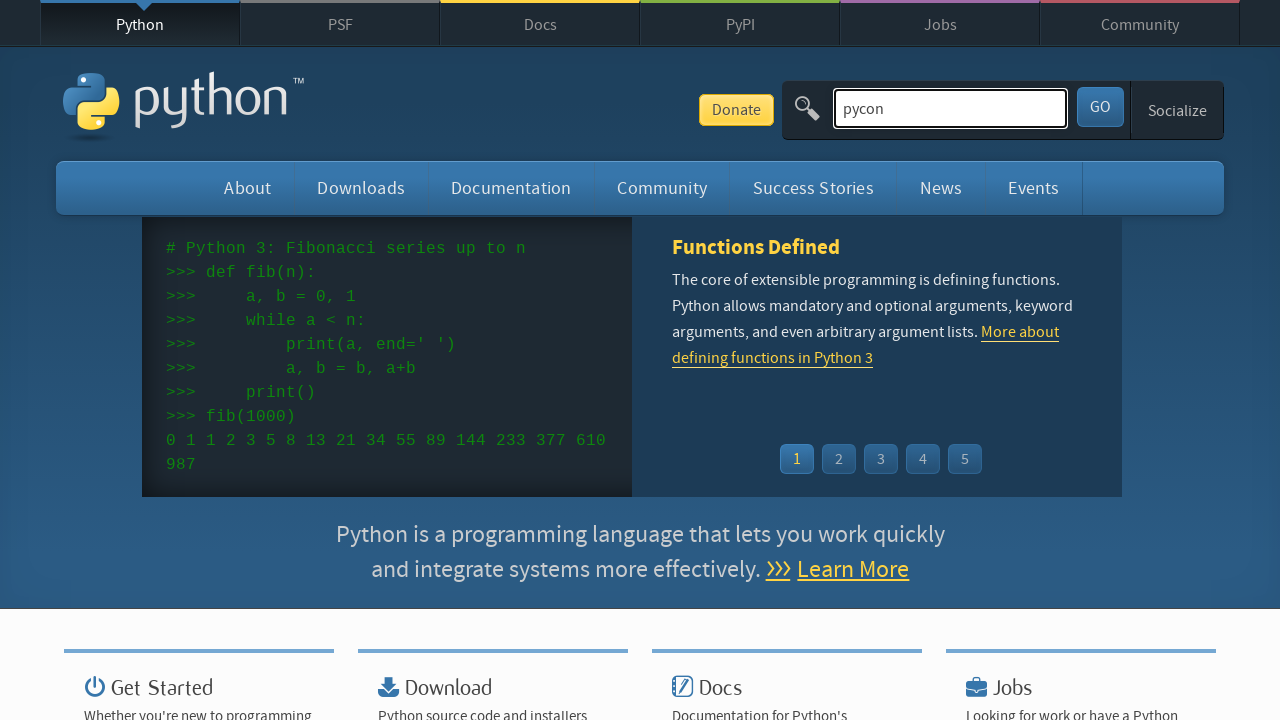

Pressed Enter to submit search for 'pycon' on input[name='q']
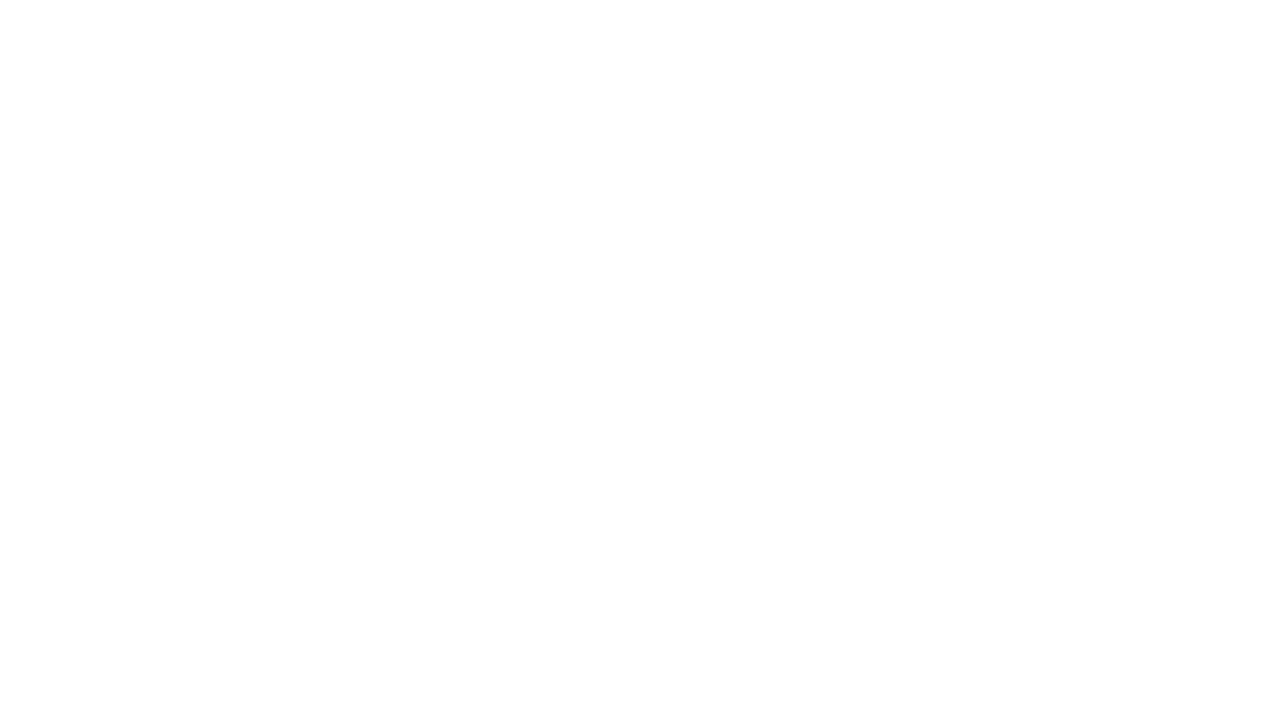

Waited for network idle after search submission
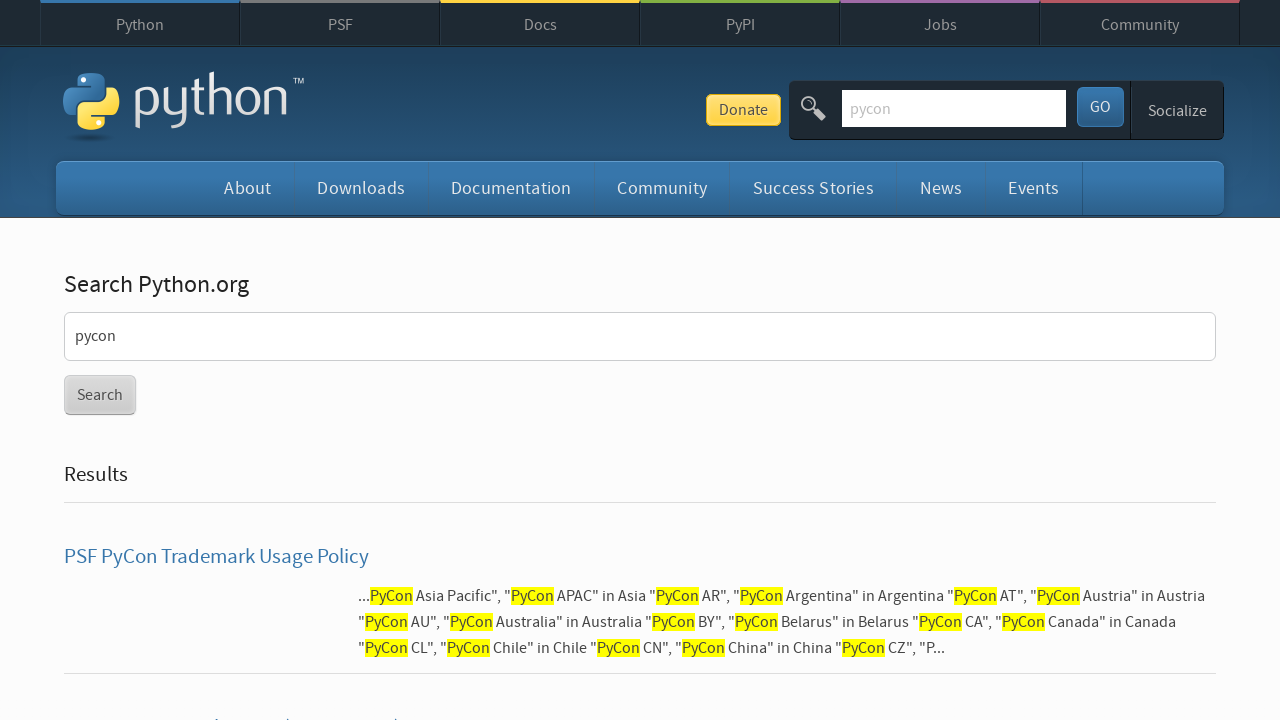

Verified search results were found (no 'No results found' message)
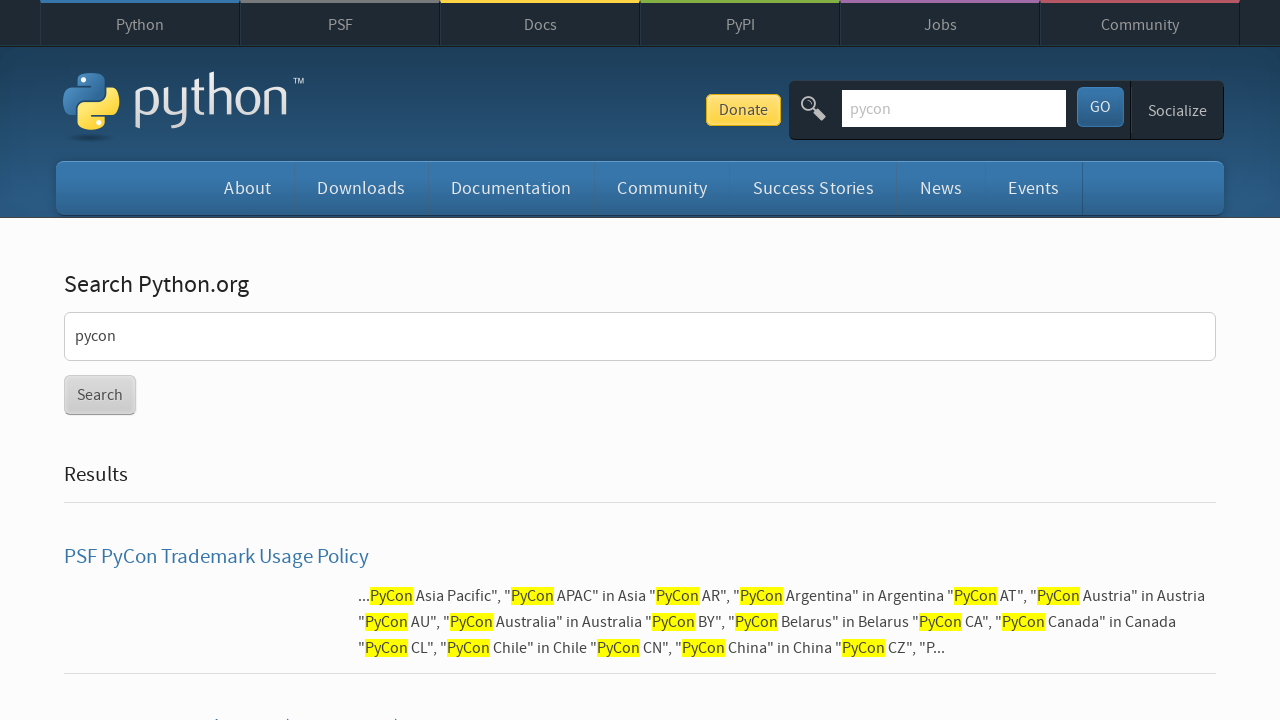

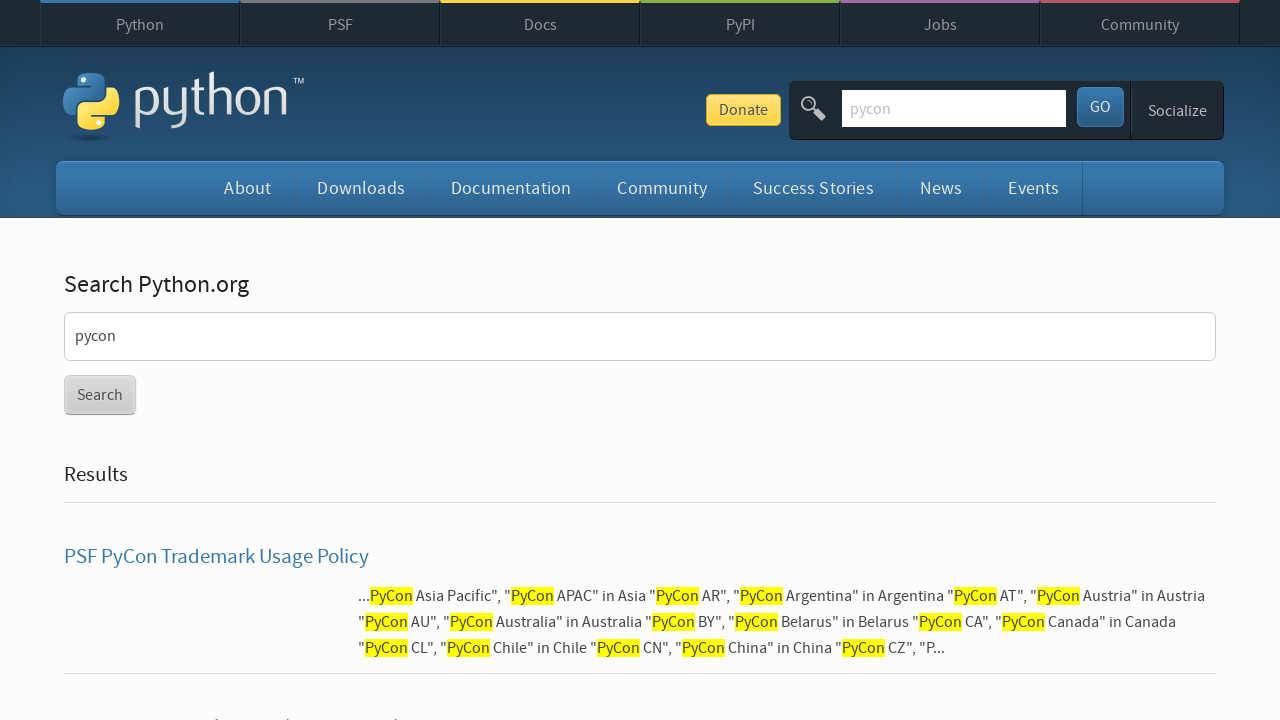